Navigates to a practice form and clicks a checkbox element using JavaScript executor

Starting URL: https://demoqa.com/automation-practice-form

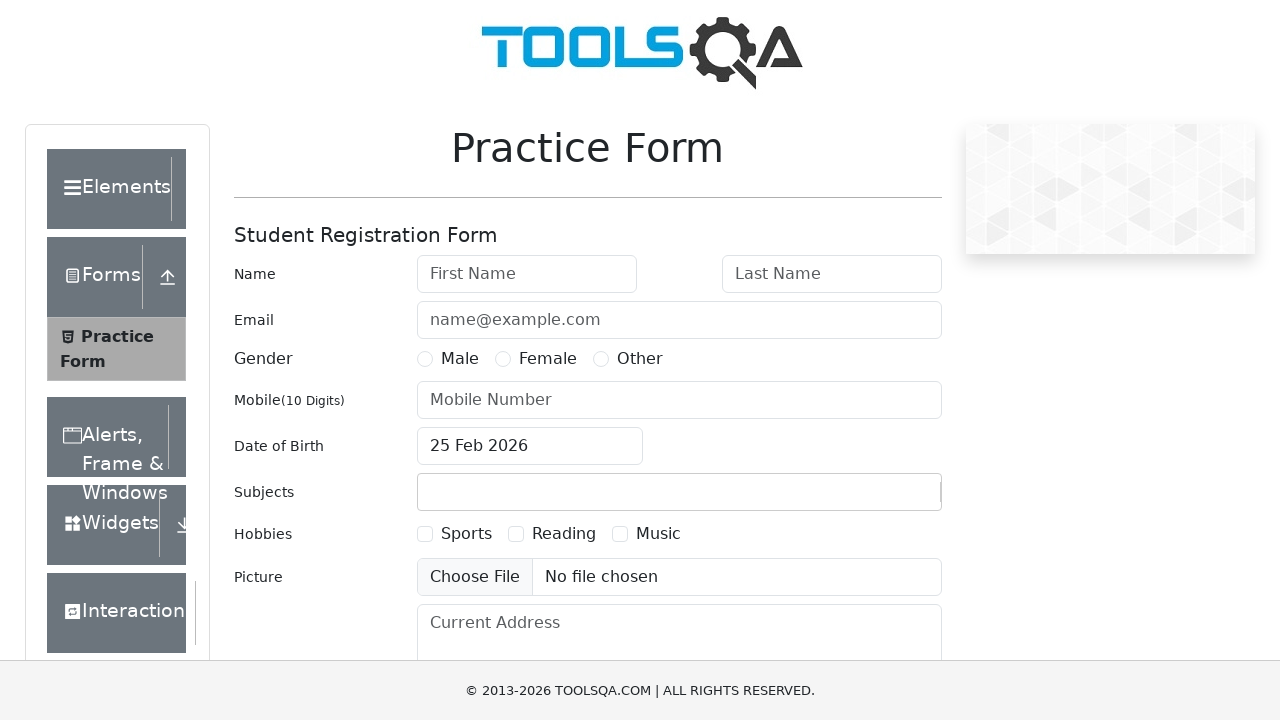

Navigated to automation practice form
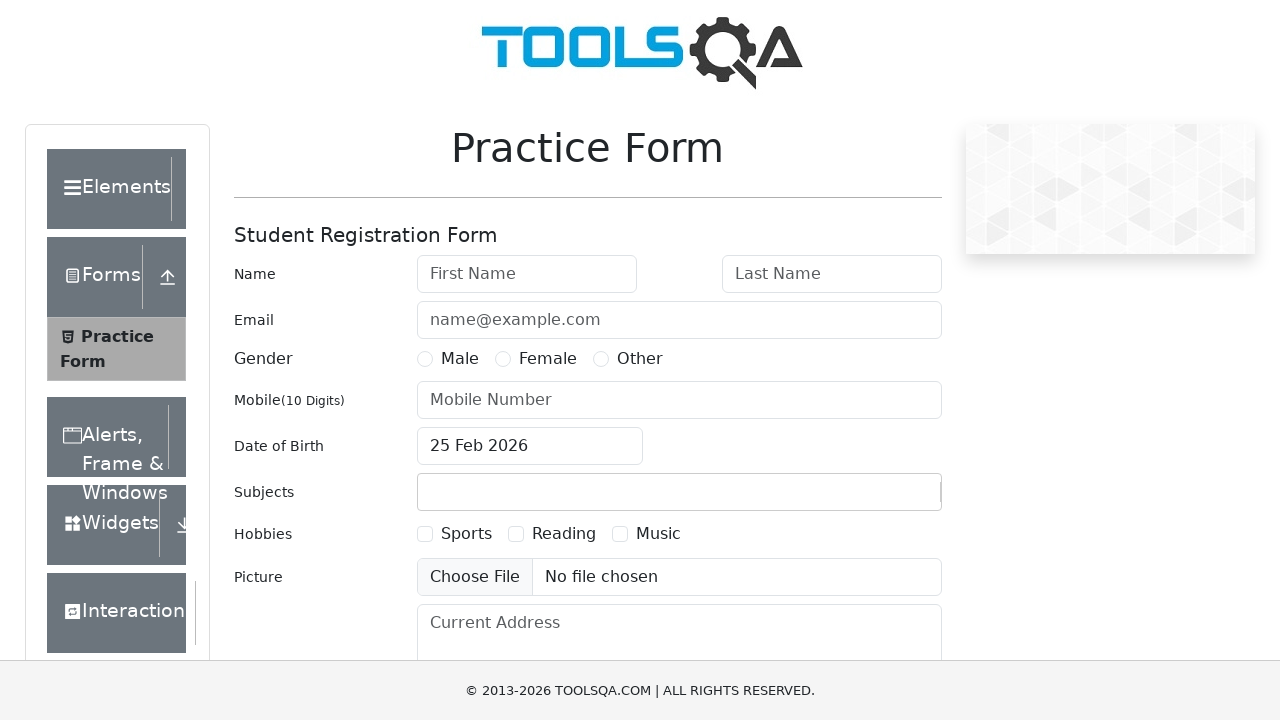

Located checkbox element with value='1'
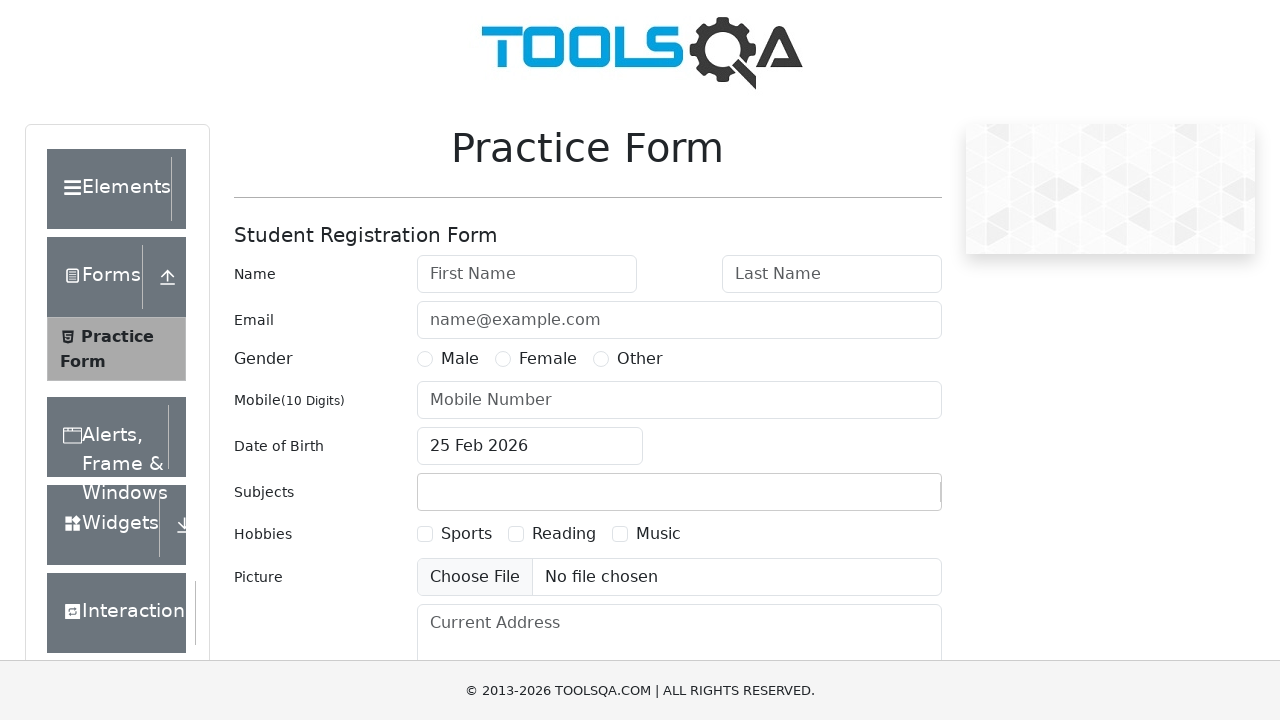

Clicked checkbox using JavaScript executor
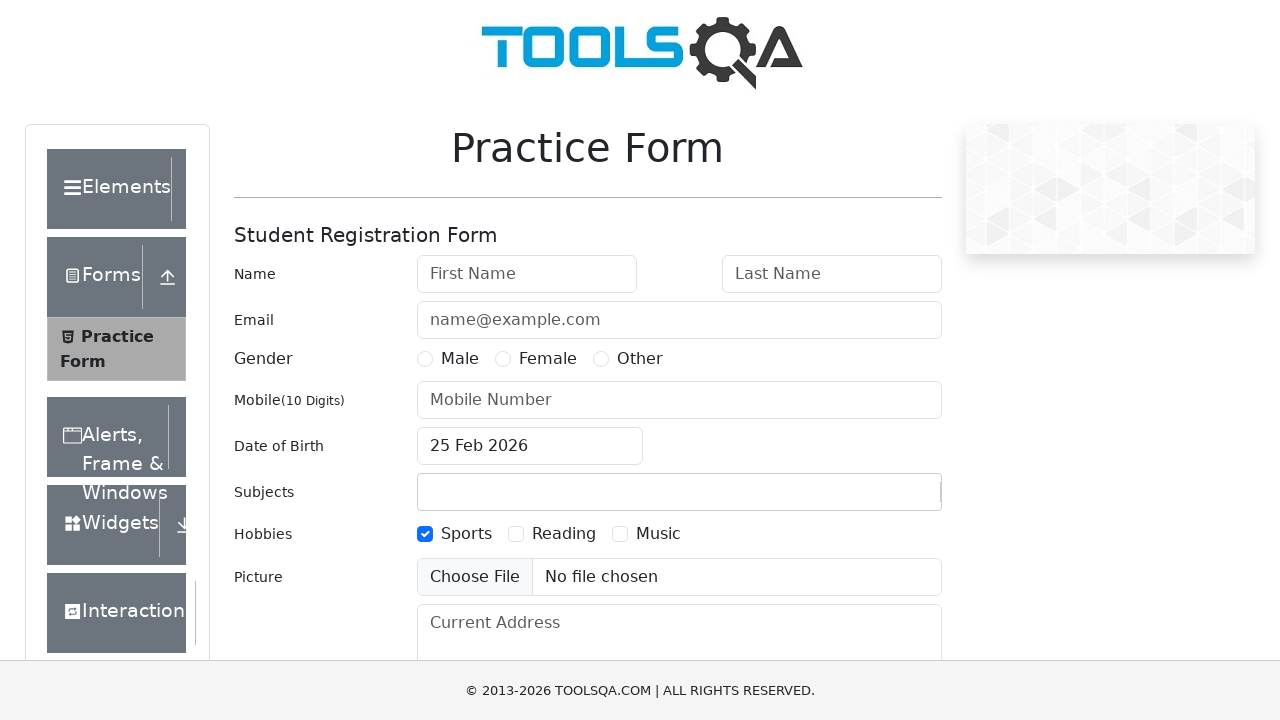

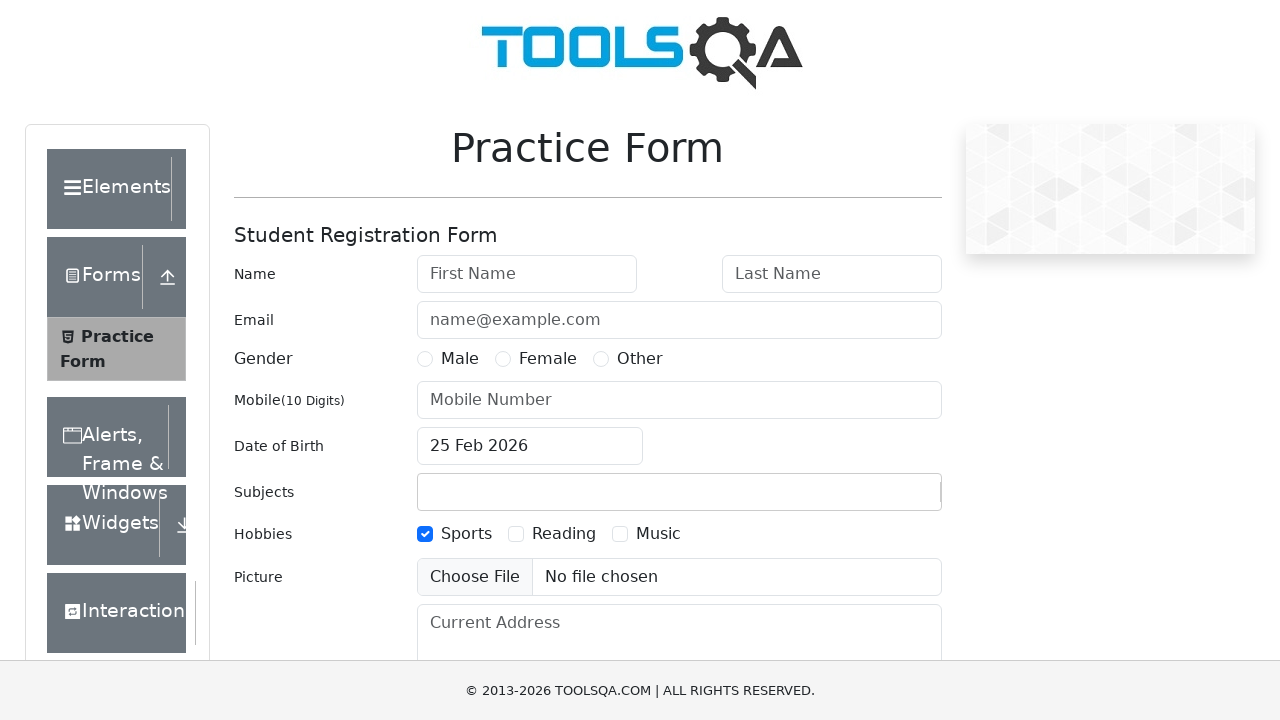